Tests the JavaScript confirmation button by clicking it, dismissing the alert (clicking Cancel), and verifying the result message shows "You pressed Cancel!".

Starting URL: http://automationbykrishna.com/

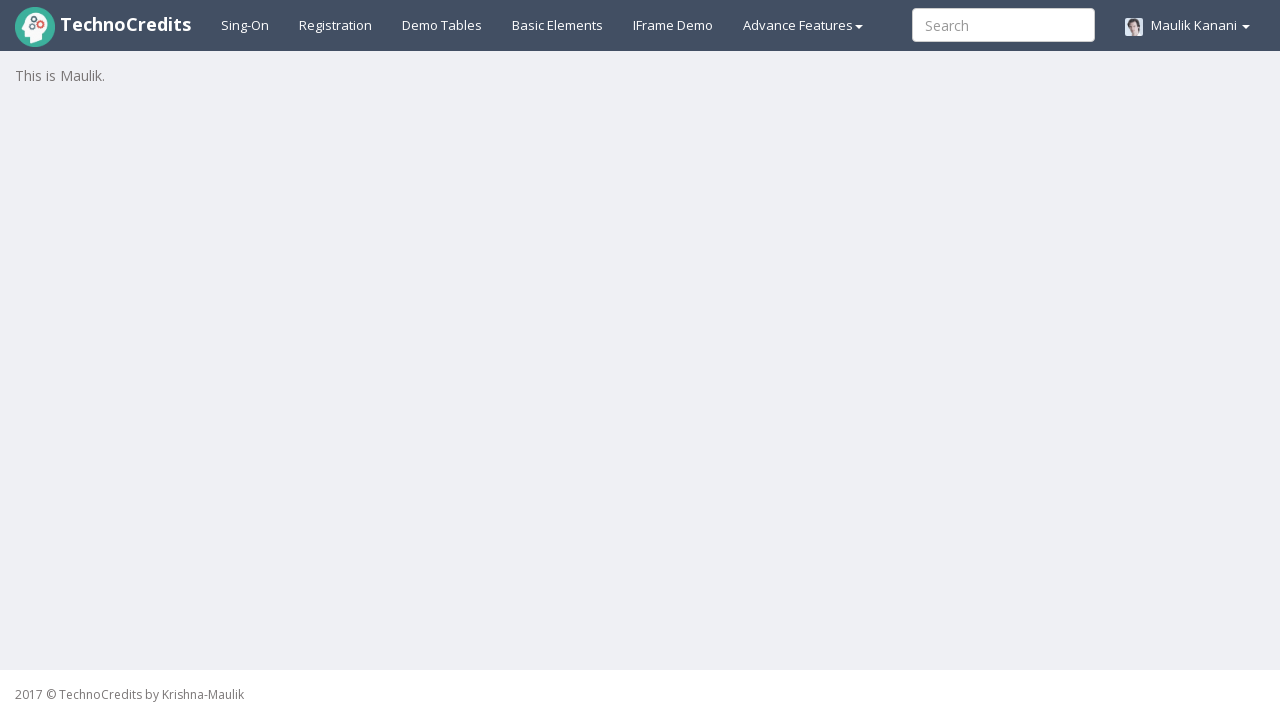

Clicked on Basic Elements tab at (558, 25) on #basicelements
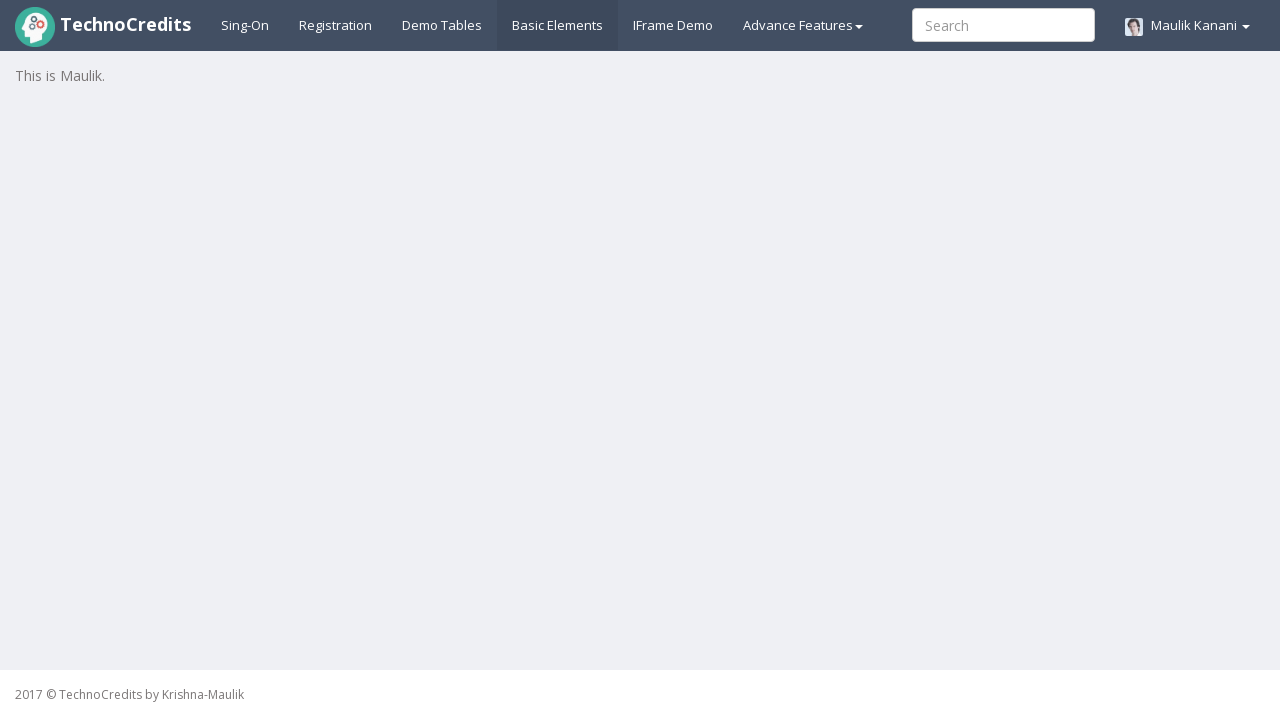

Scrolled to Javascript Confirmation button
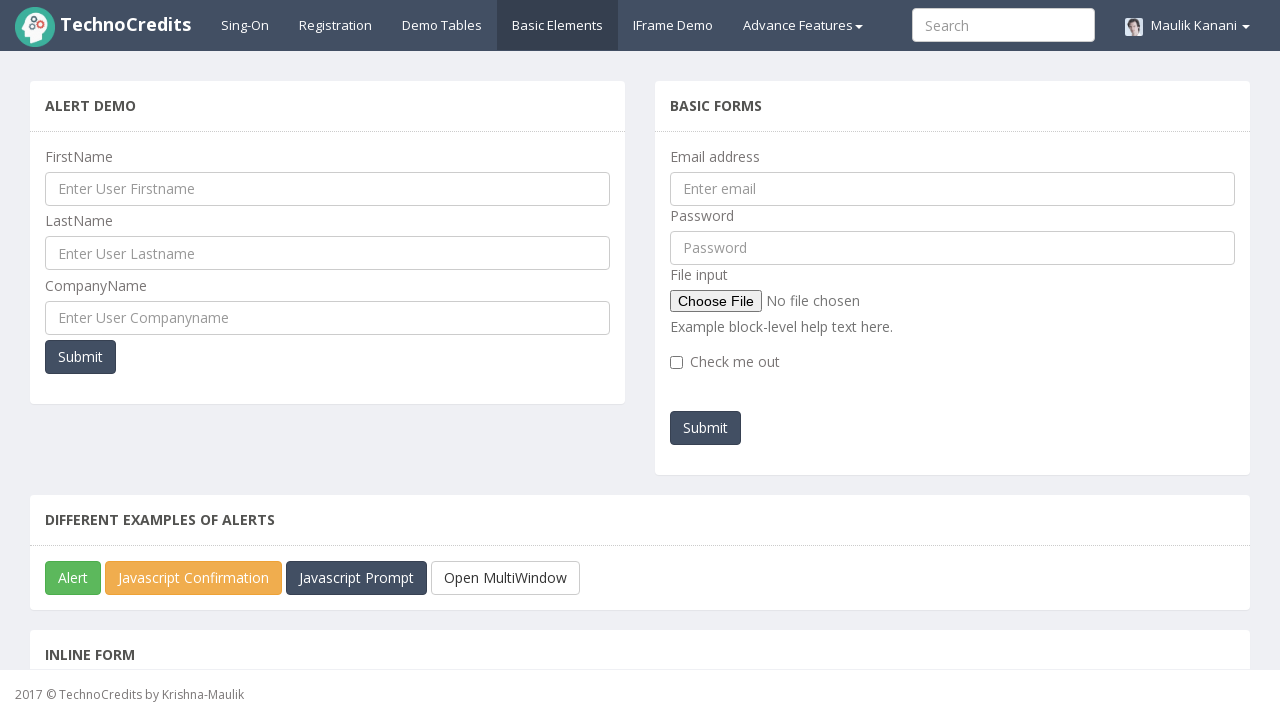

Set up dialog handler to dismiss alert
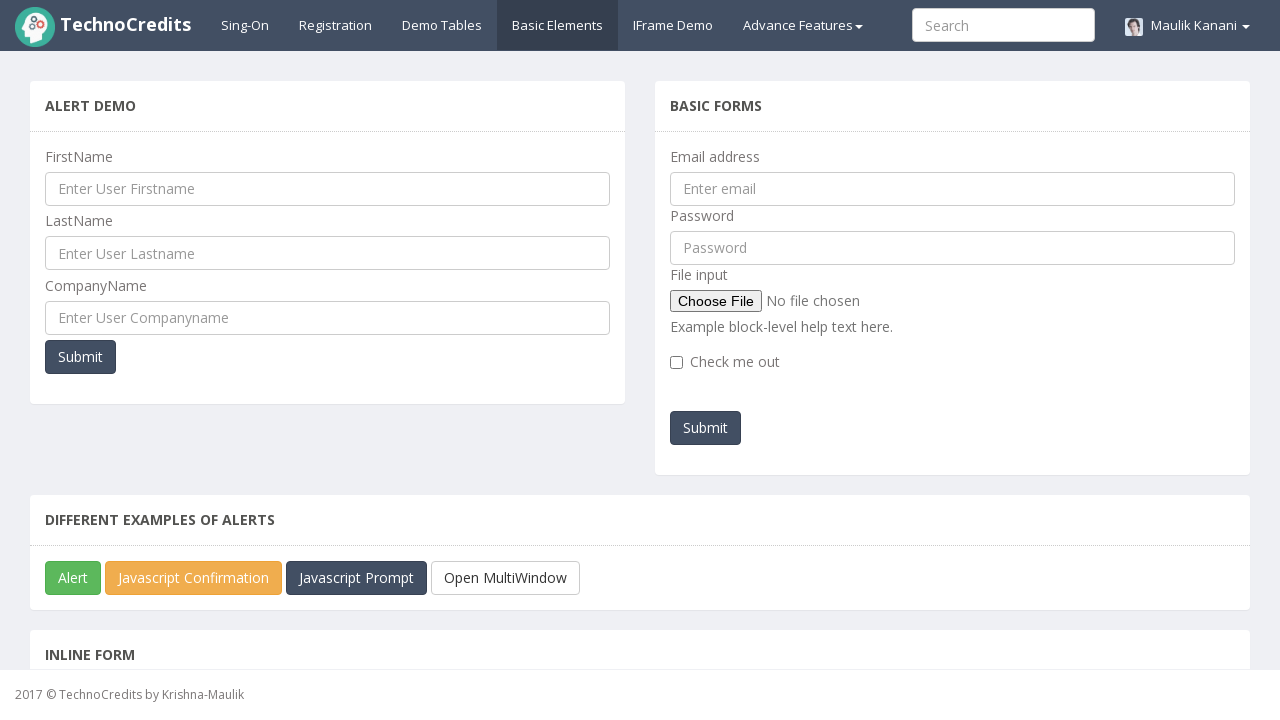

Clicked Javascript Confirmation button at (194, 578) on #javascriptConfirmBox
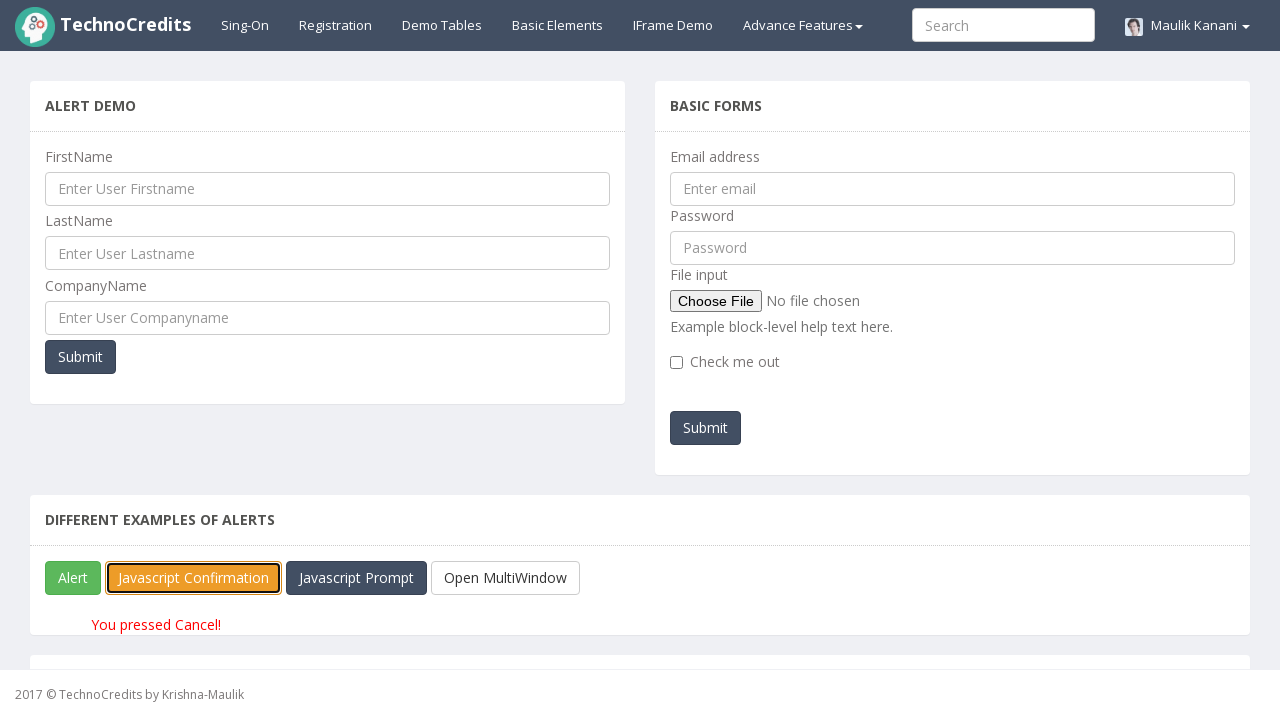

Result message displayed after dismissing alert
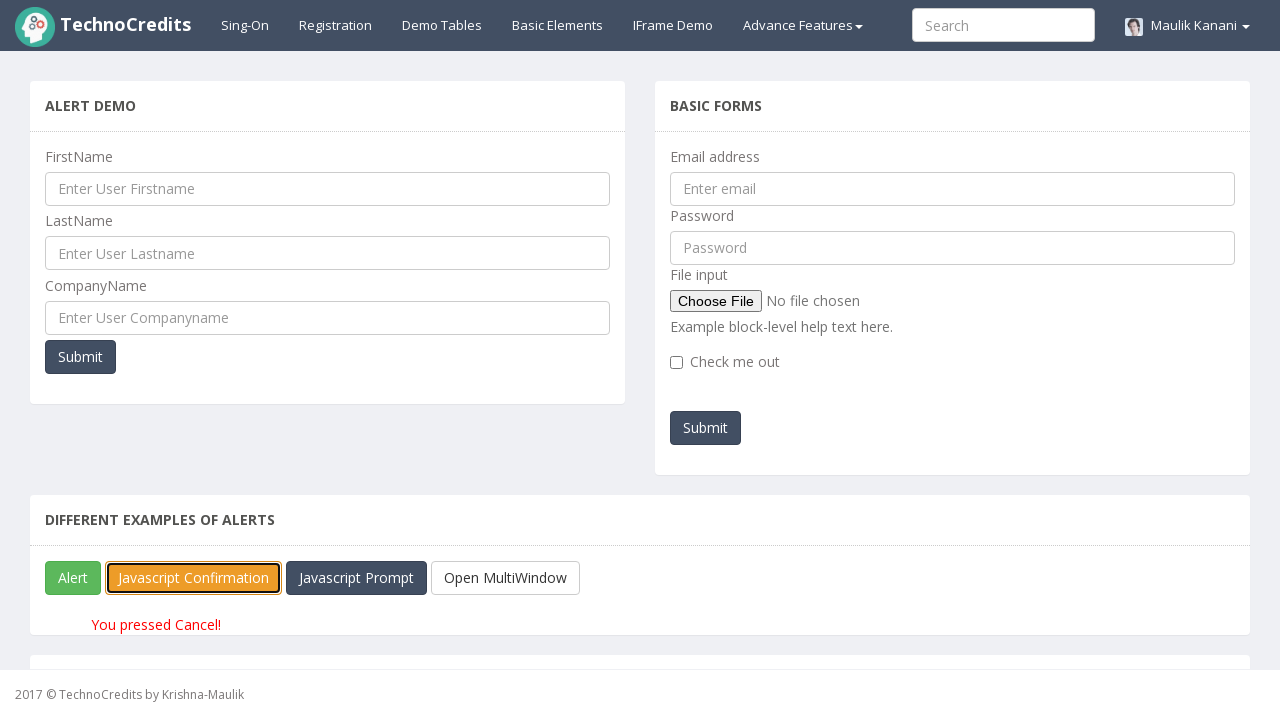

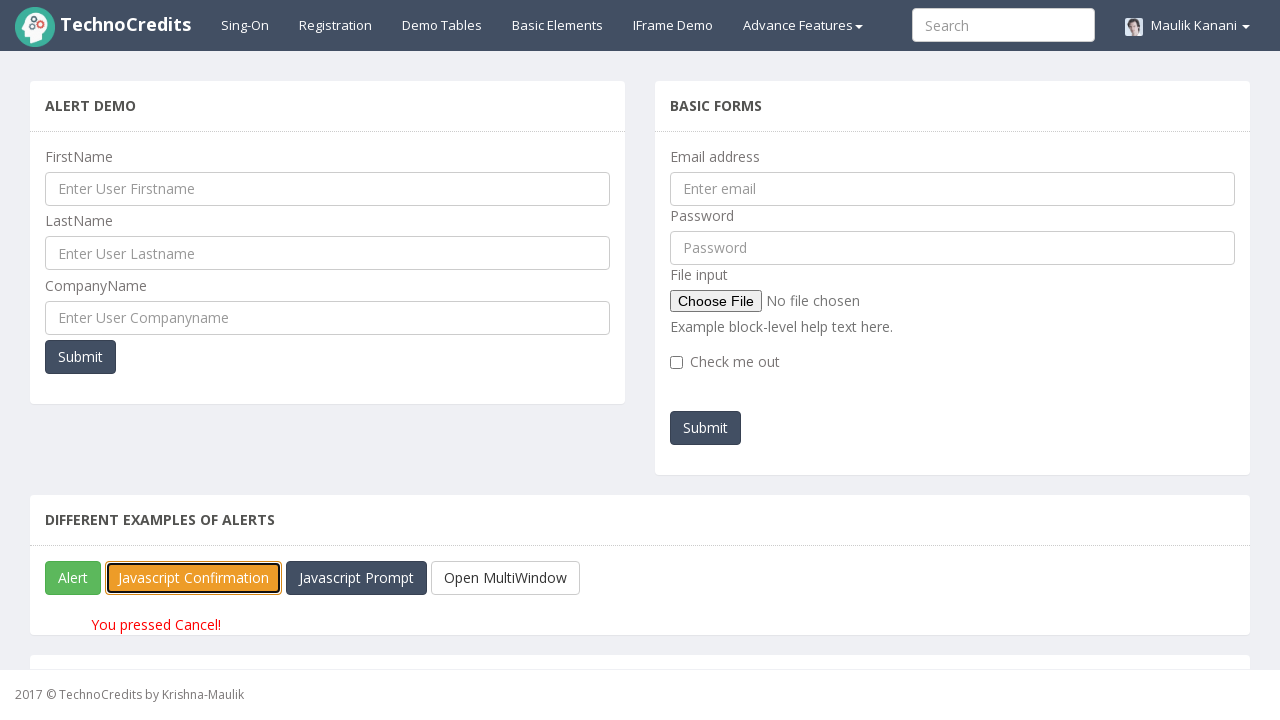